Searches for accommodation in Paris, then applies a 4-star hotel filter and verifies the filter badge appears.

Starting URL: https://www.booking.com/?lang=en-us

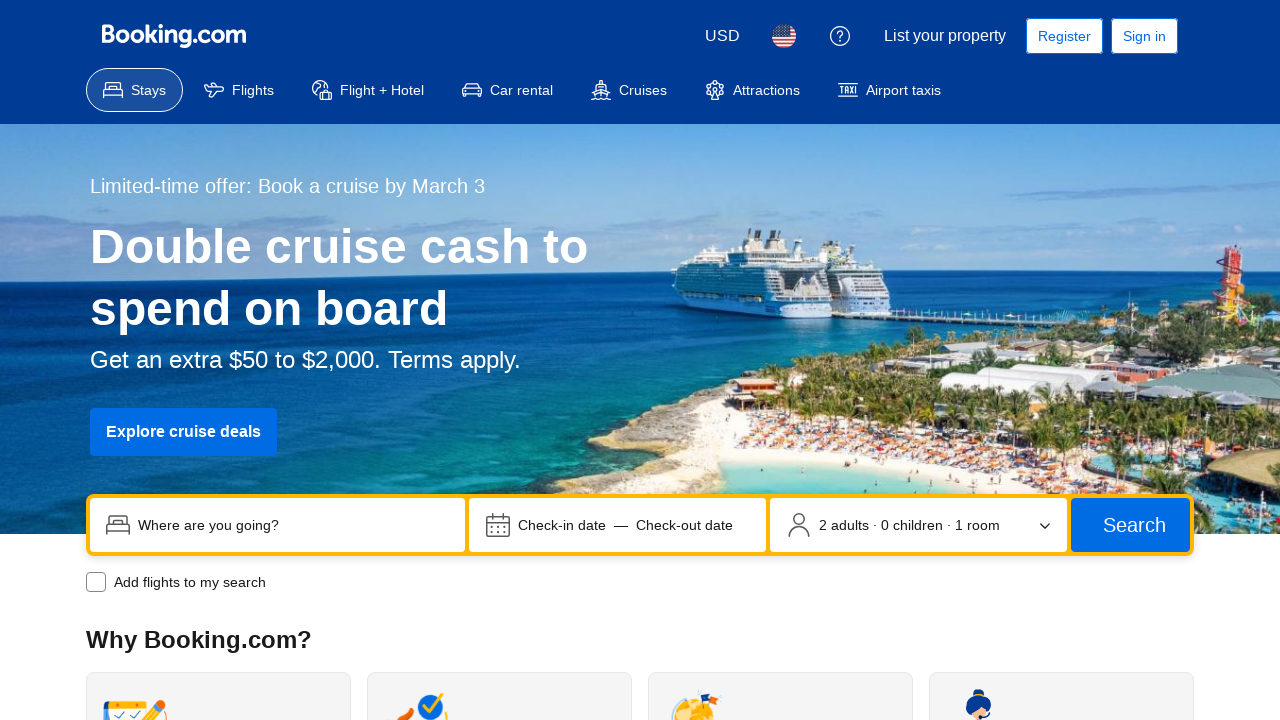

Destination input field became visible
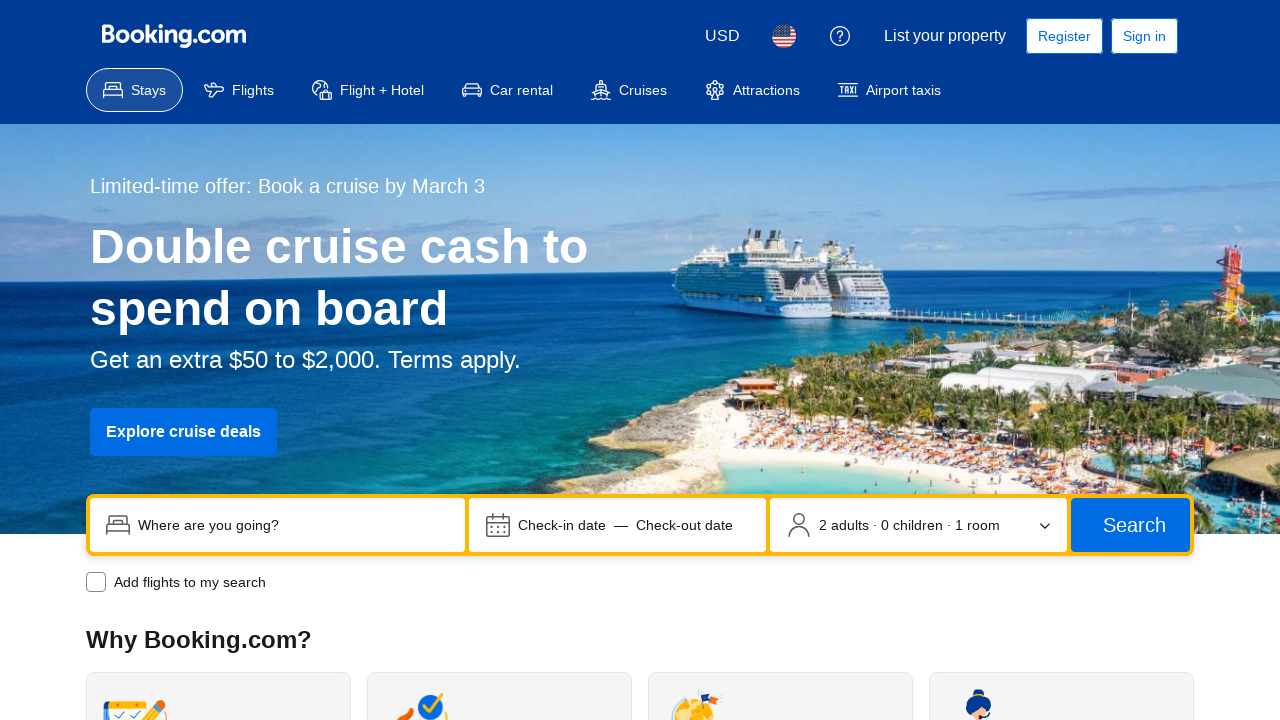

Cleared destination input field on input[name='ss']
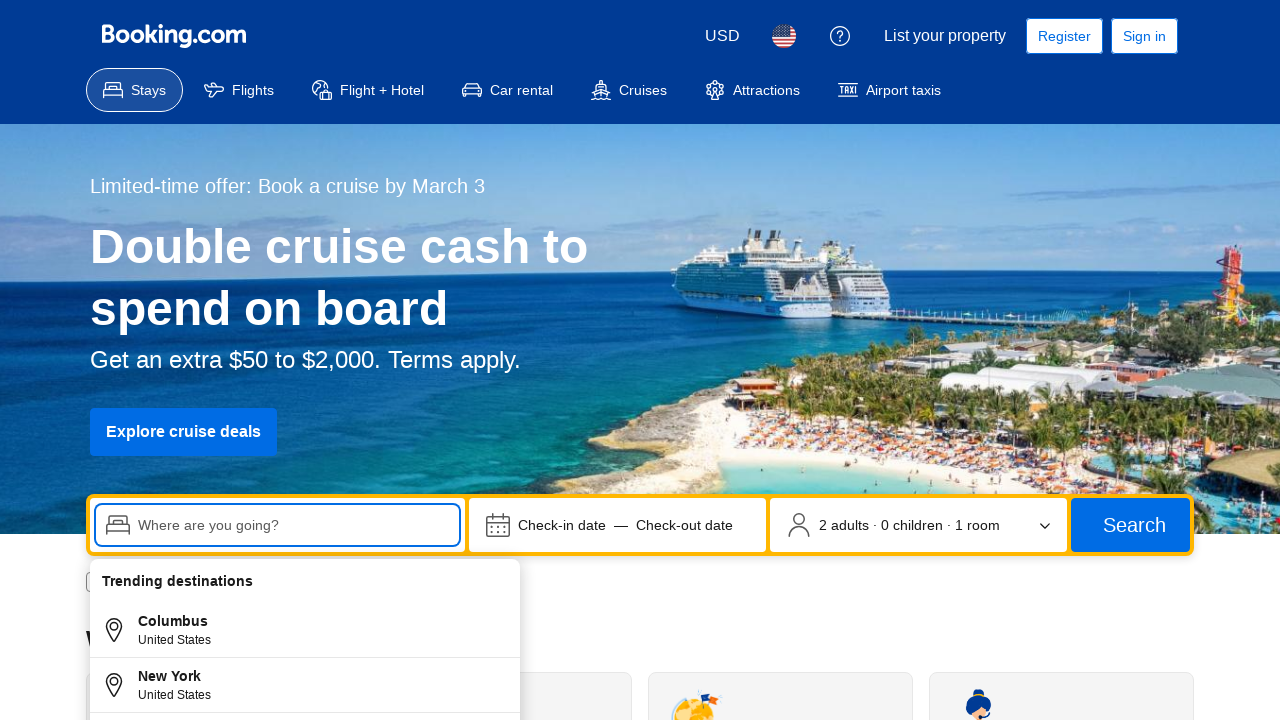

Entered 'Paris' as the destination on input[name='ss']
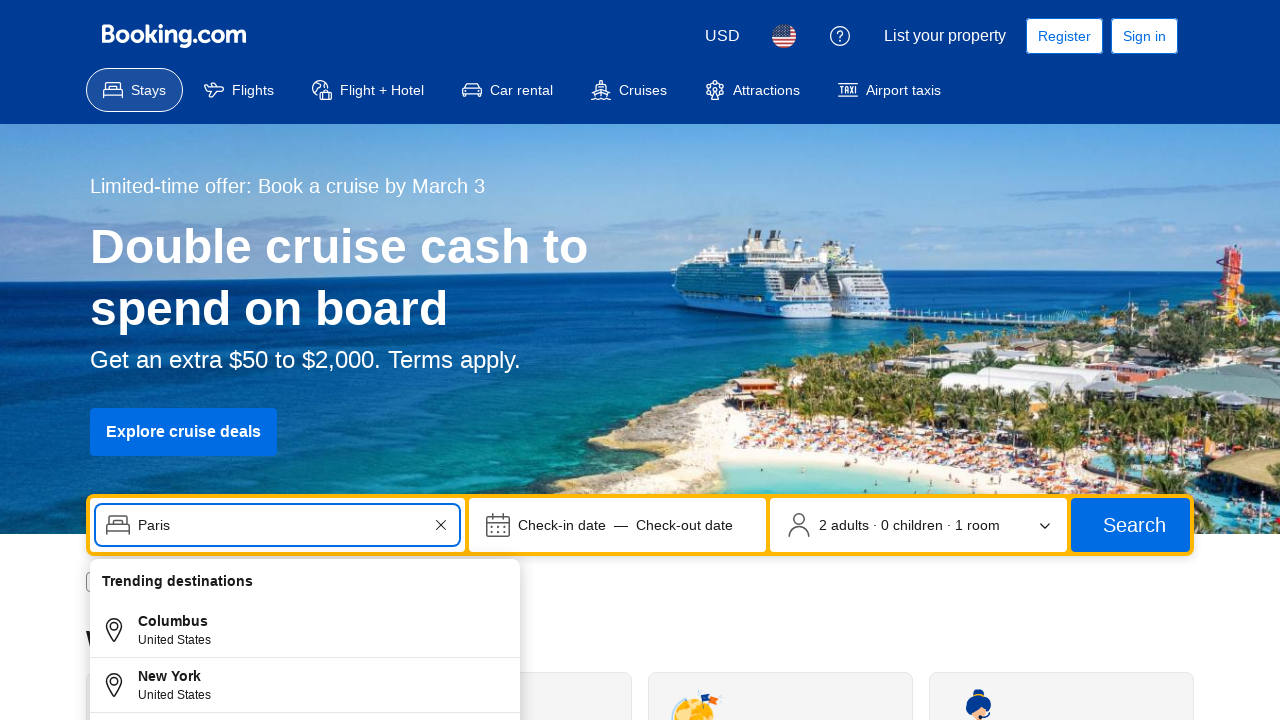

Waited for dropdown suggestions to appear
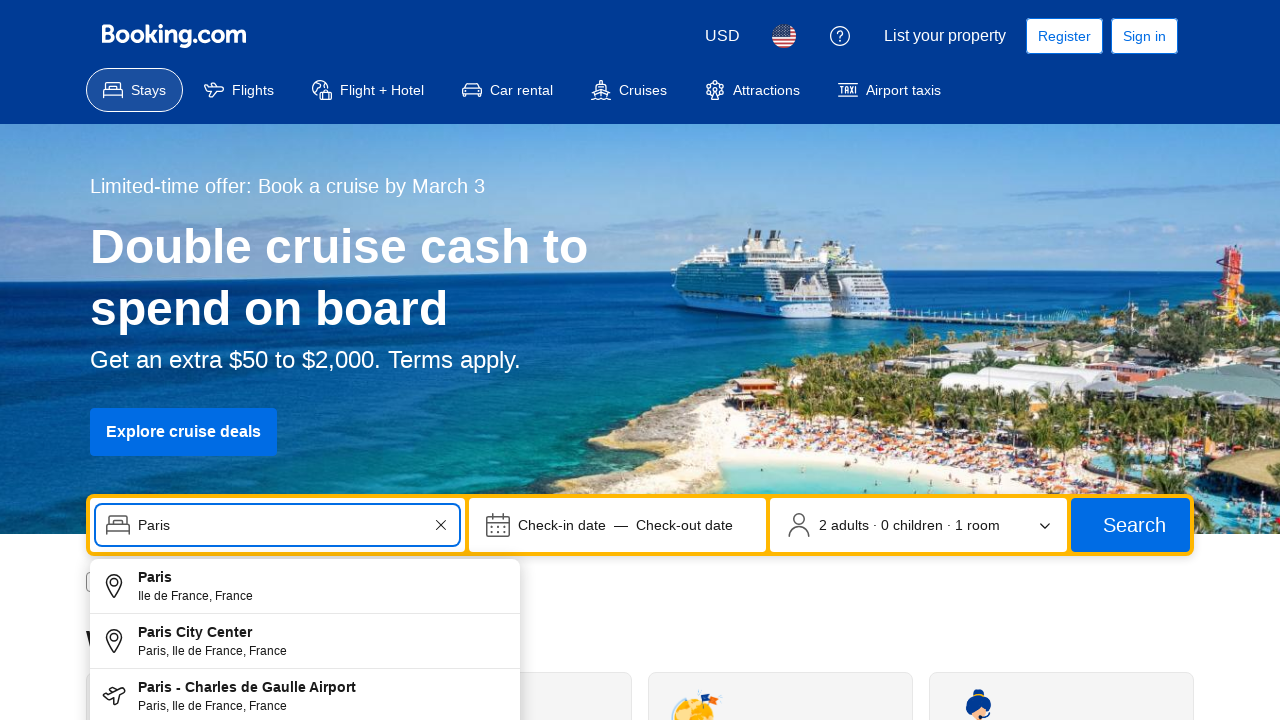

Pressed ArrowDown to select first suggestion on input[name='ss']
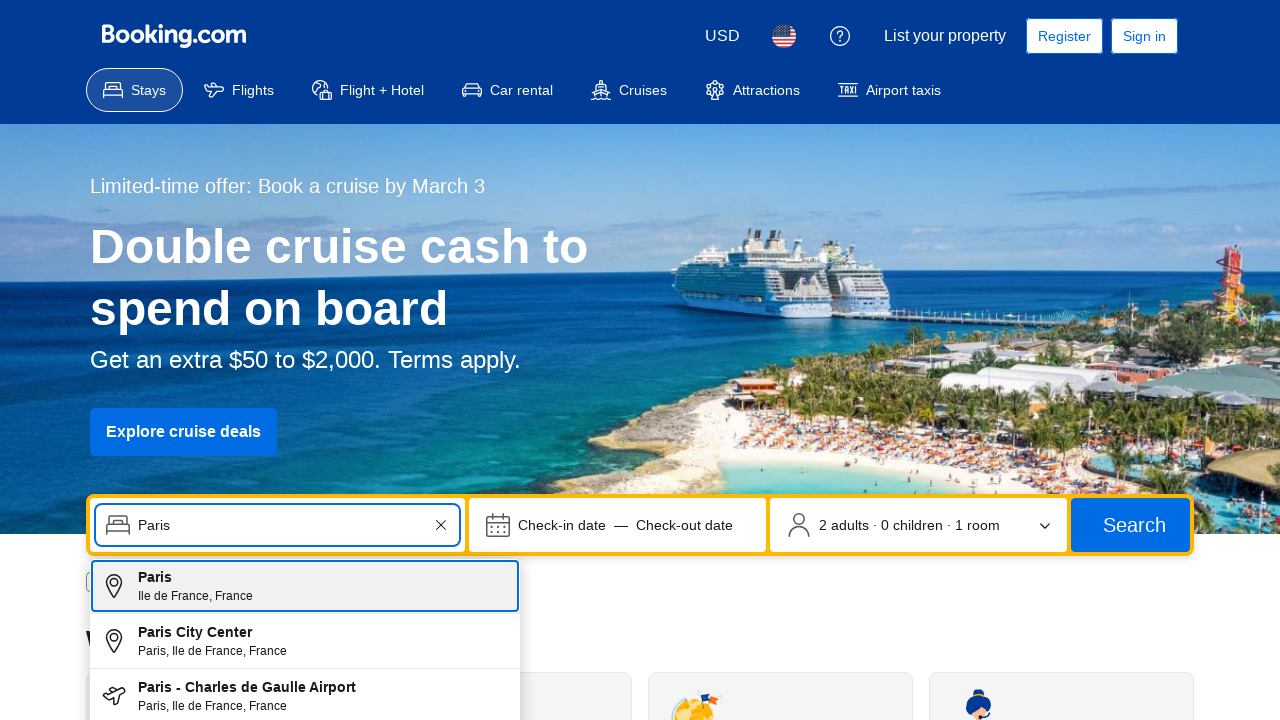

Pressed Enter to confirm destination selection on input[name='ss']
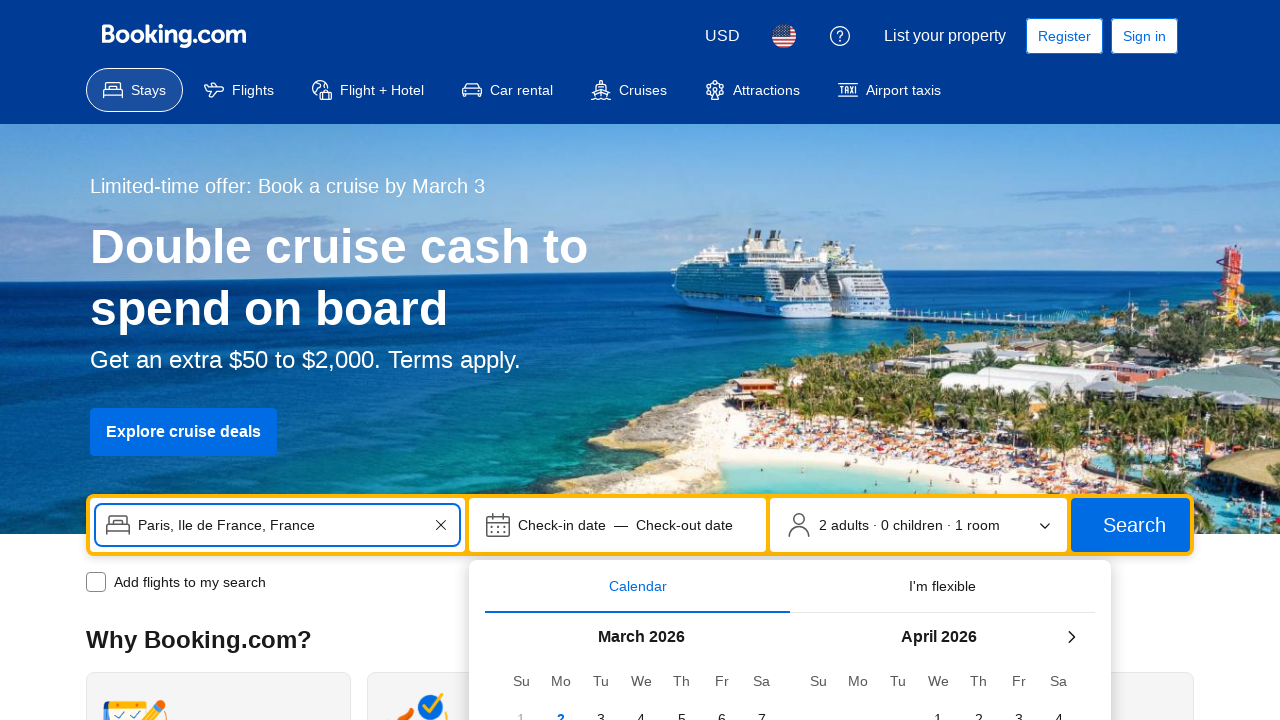

Selected check-in date: 2026-03-09 at (561, 360) on span[data-date='2026-03-09']
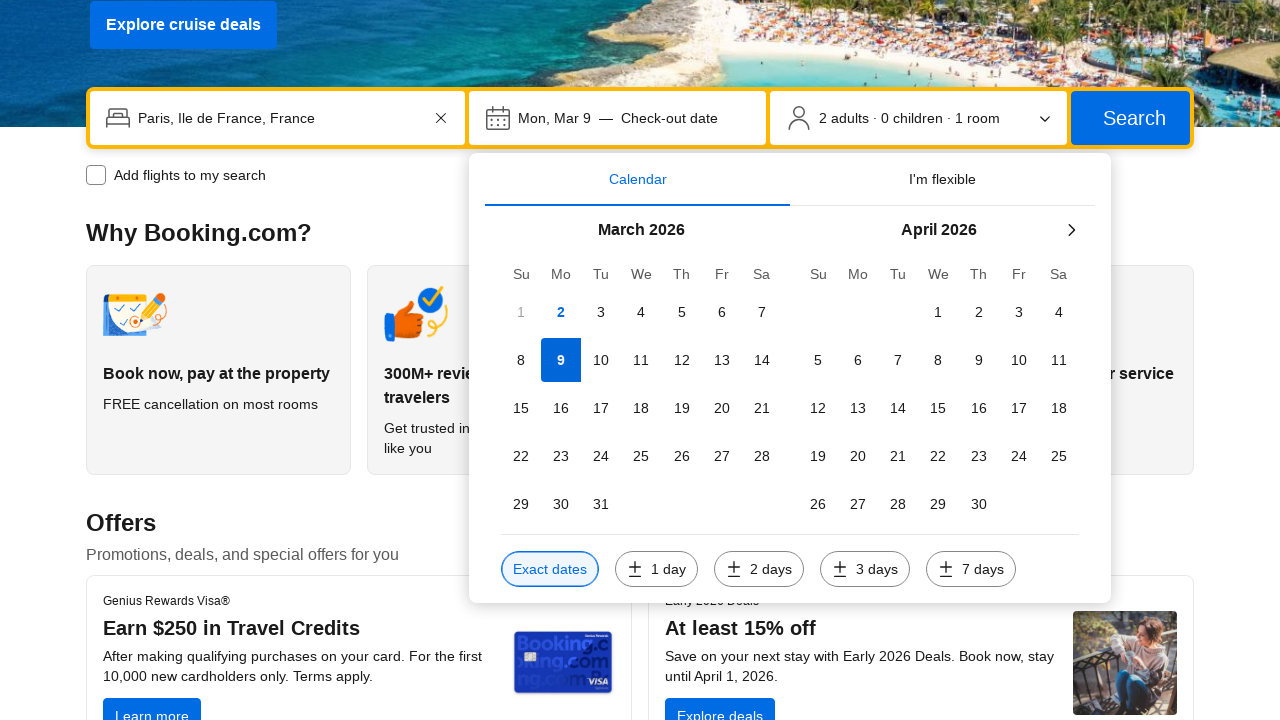

Selected check-out date: 2026-03-12 at (682, 360) on span[data-date='2026-03-12']
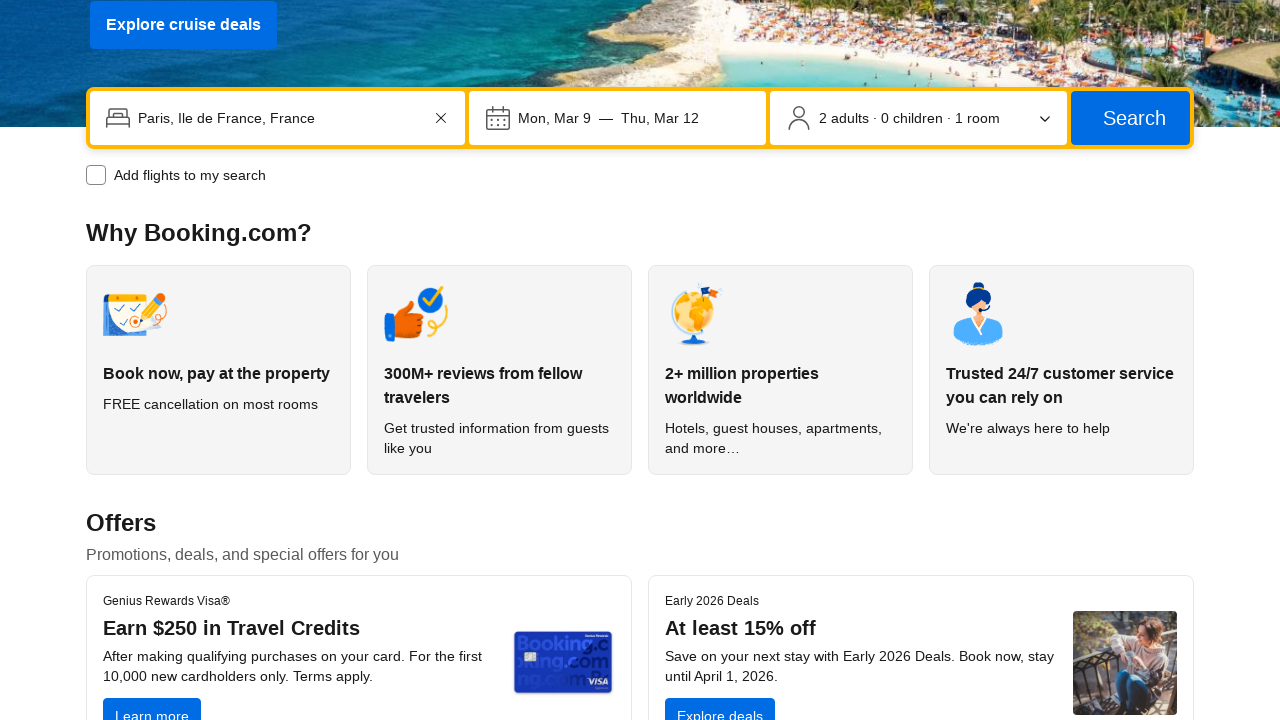

Clicked search button to find accommodations in Paris at (1130, 118) on button[type='submit']
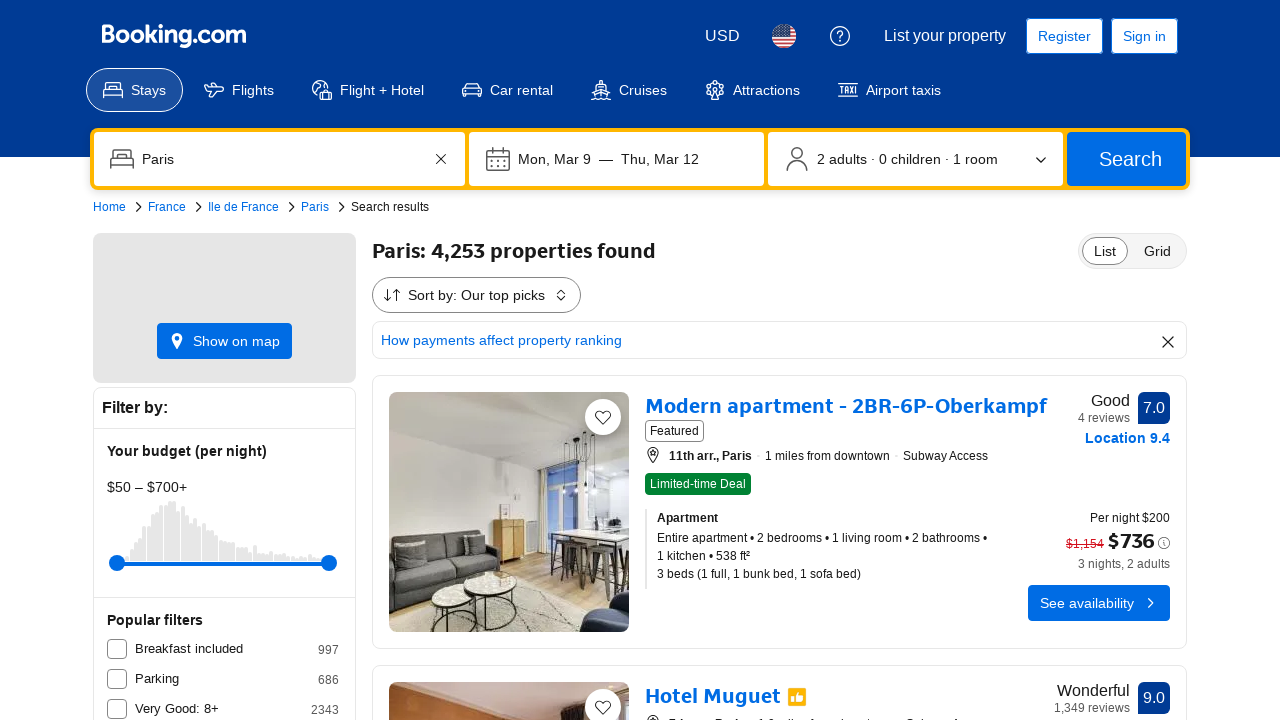

Search results list became visible
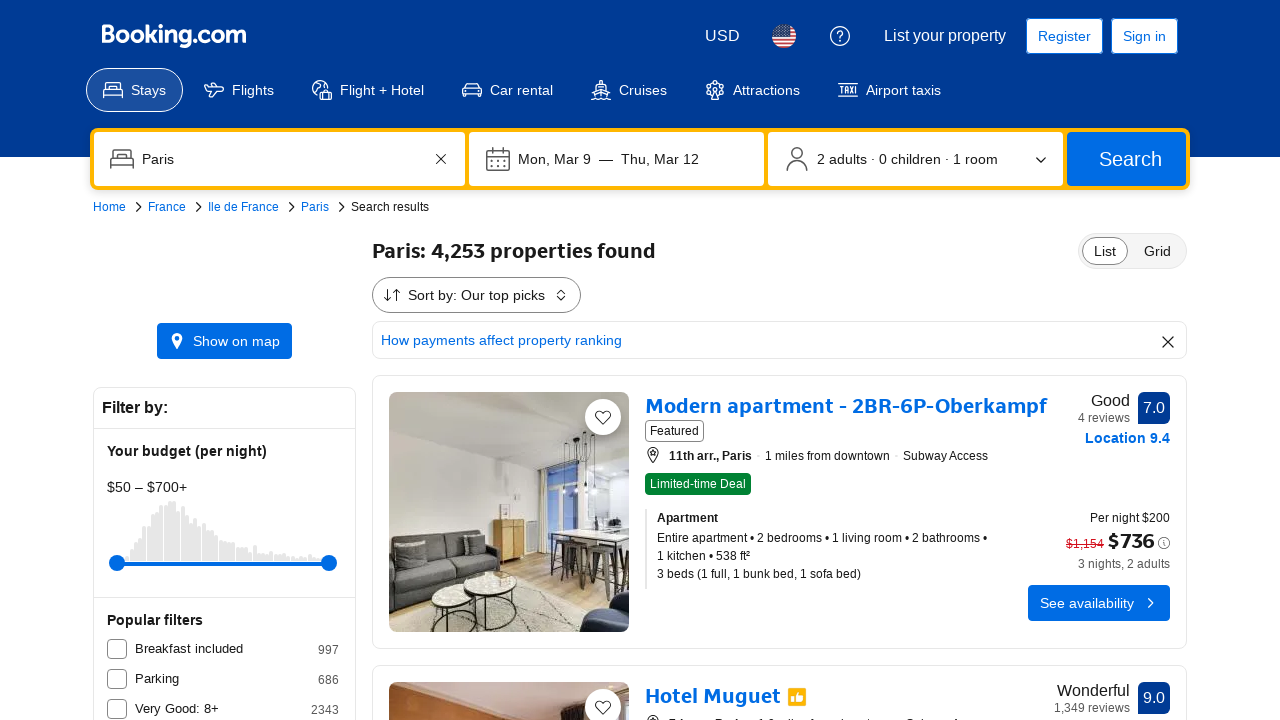

Scrolled down to filter section
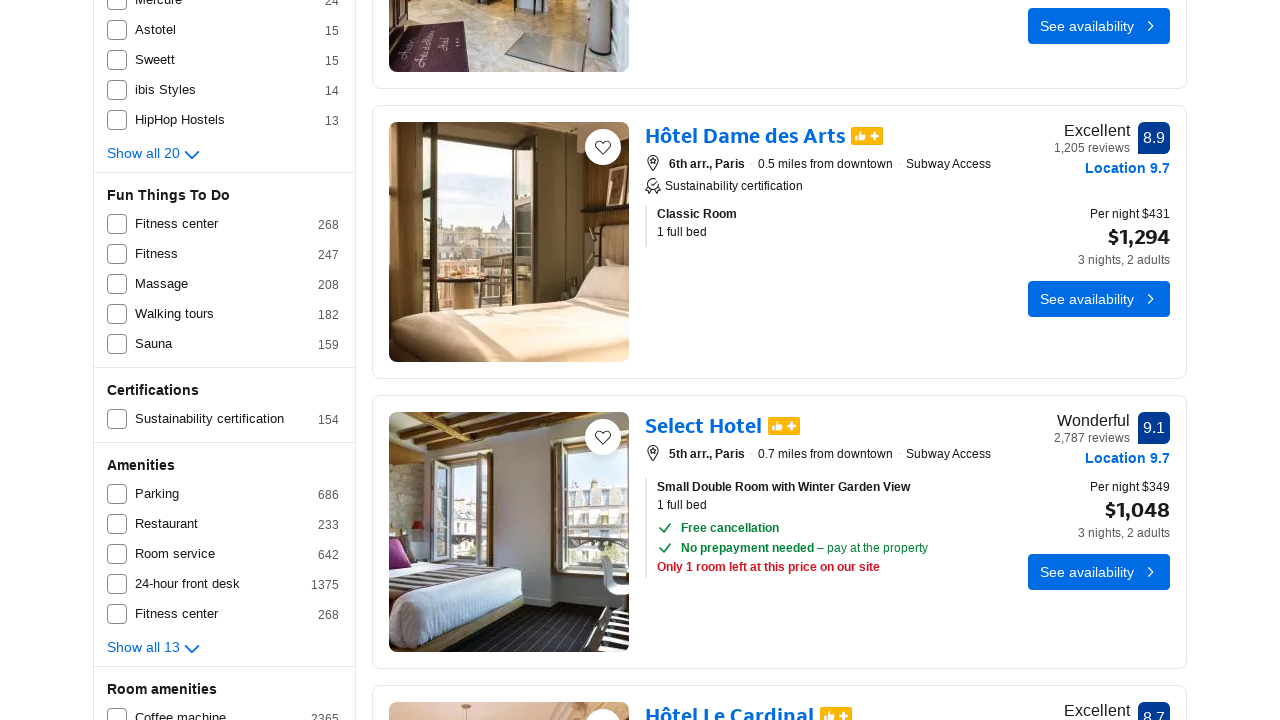

Clicked on 4-star hotel filter at (223, 360) on div[data-filters-item='class:class=4']
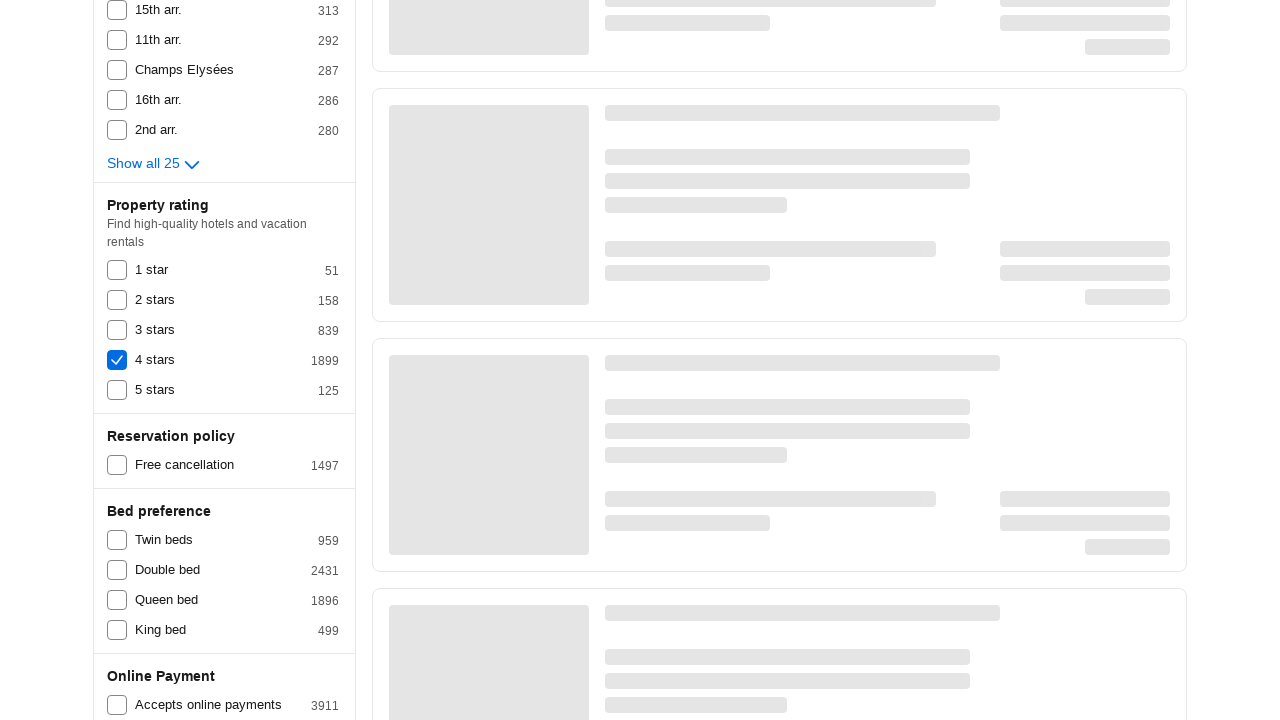

4-star filter badge became visible
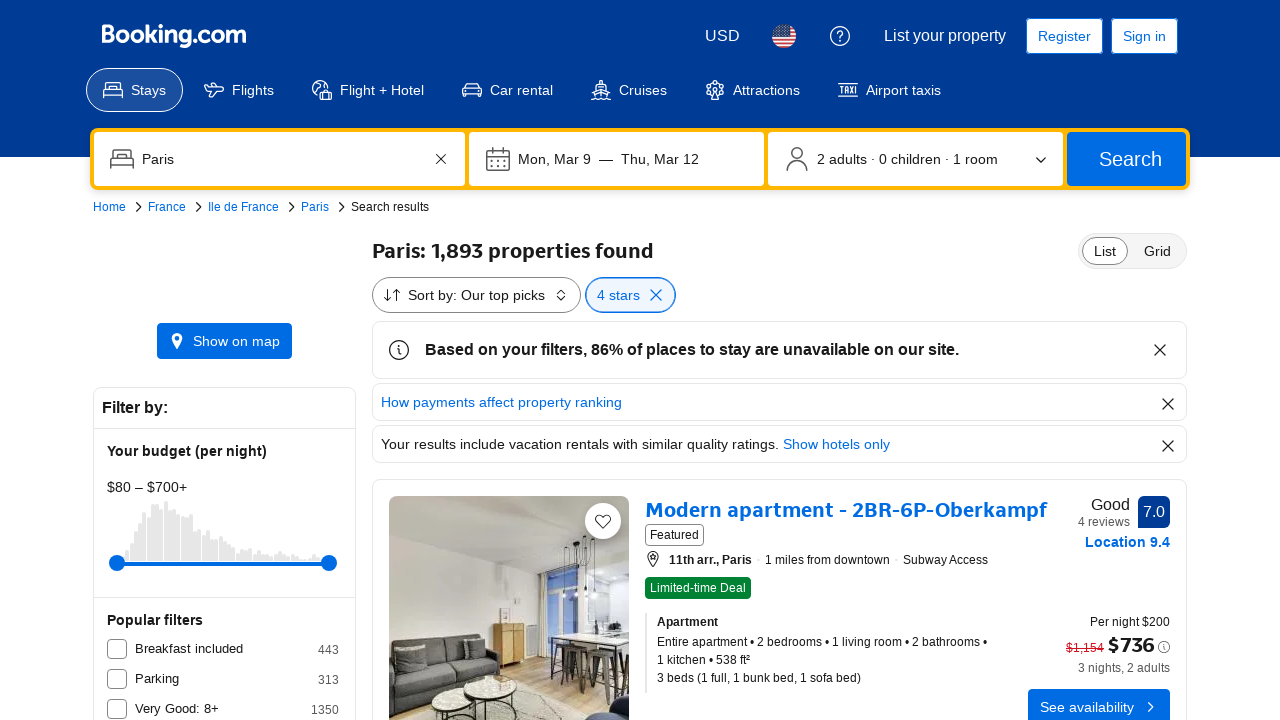

Verified that 4-star filter badge is visible
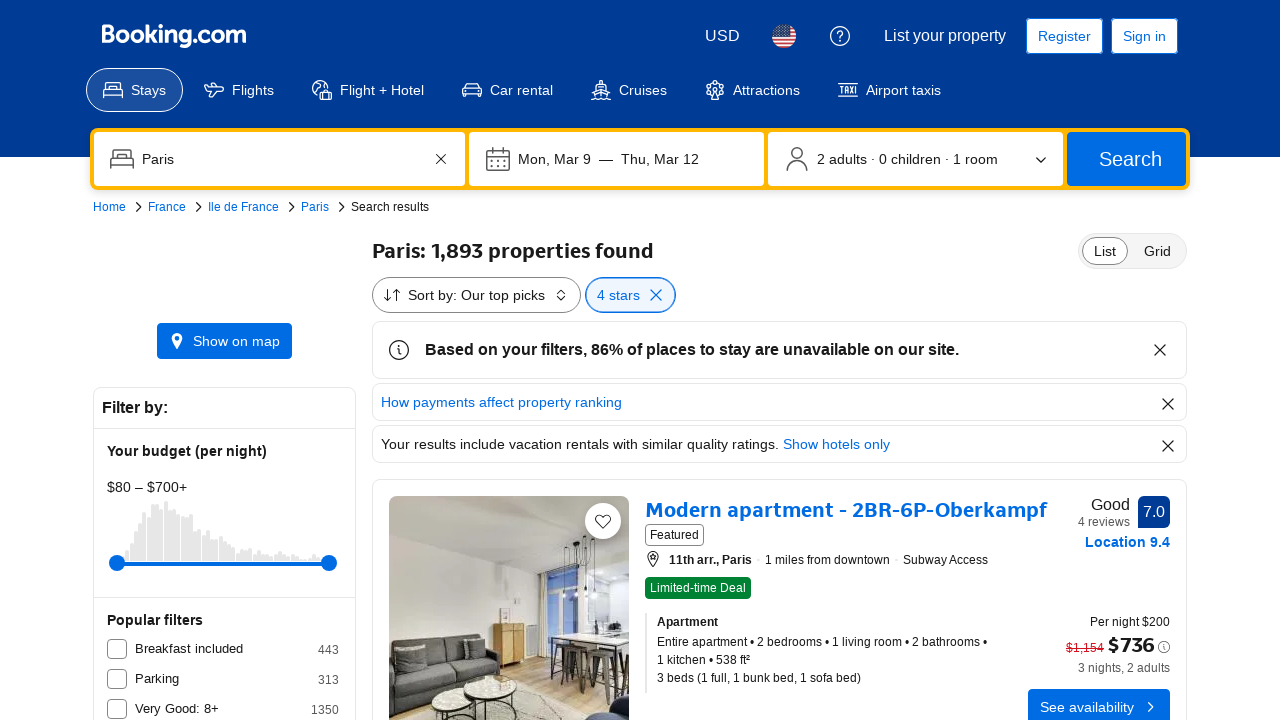

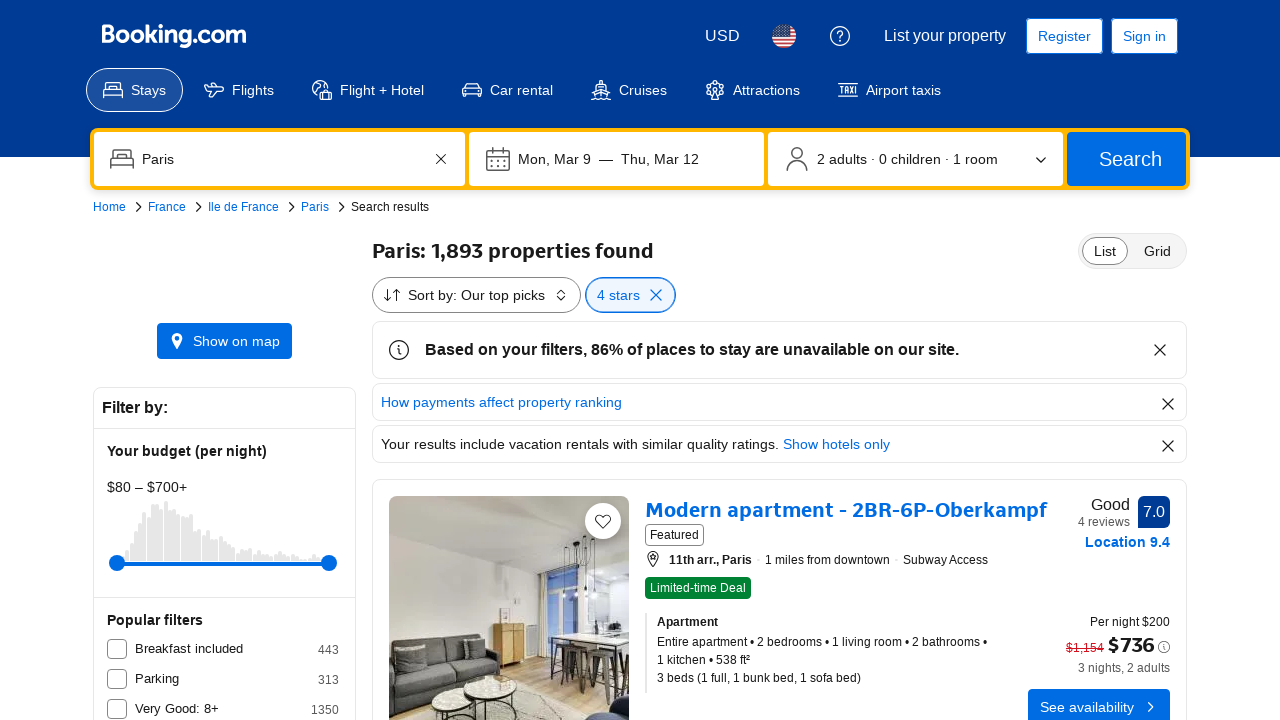